Tests JavaScript alert handling by triggering an alert and accepting it, then verifying the result message

Starting URL: https://the-internet.herokuapp.com/javascript_alerts

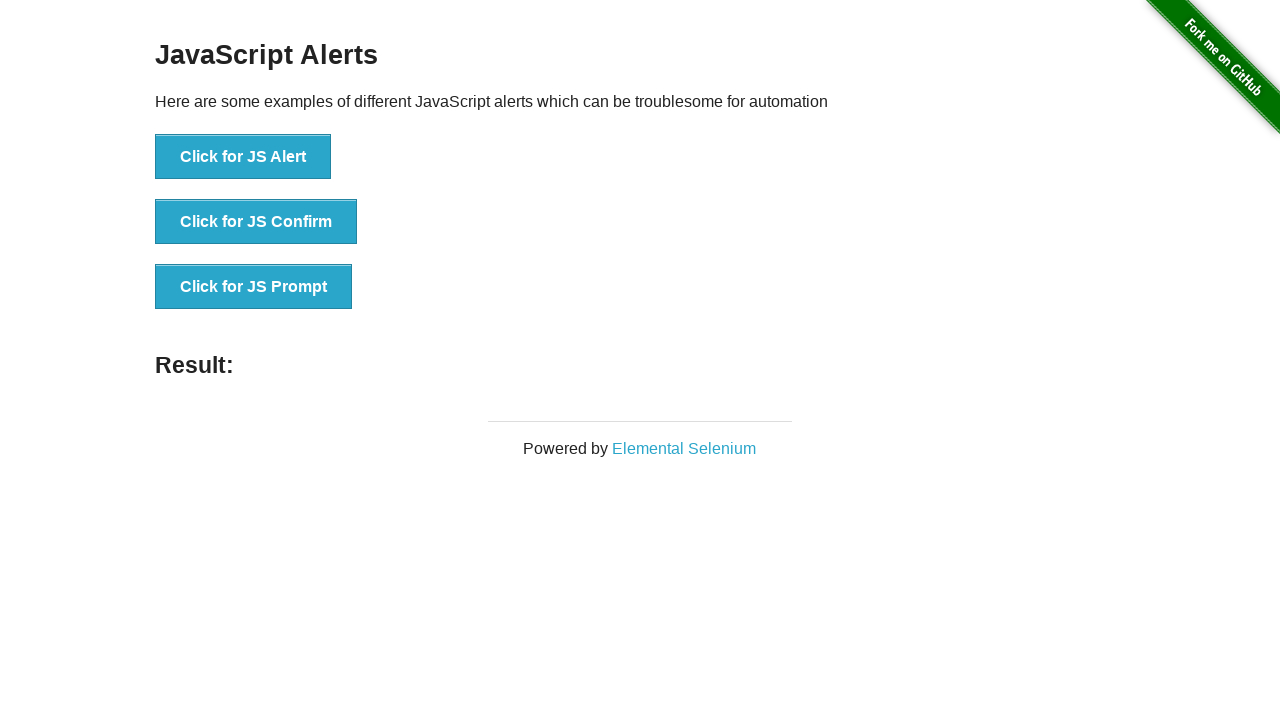

Clicked button to trigger JavaScript alert at (243, 157) on #content > div > ul > li:nth-child(1) > button
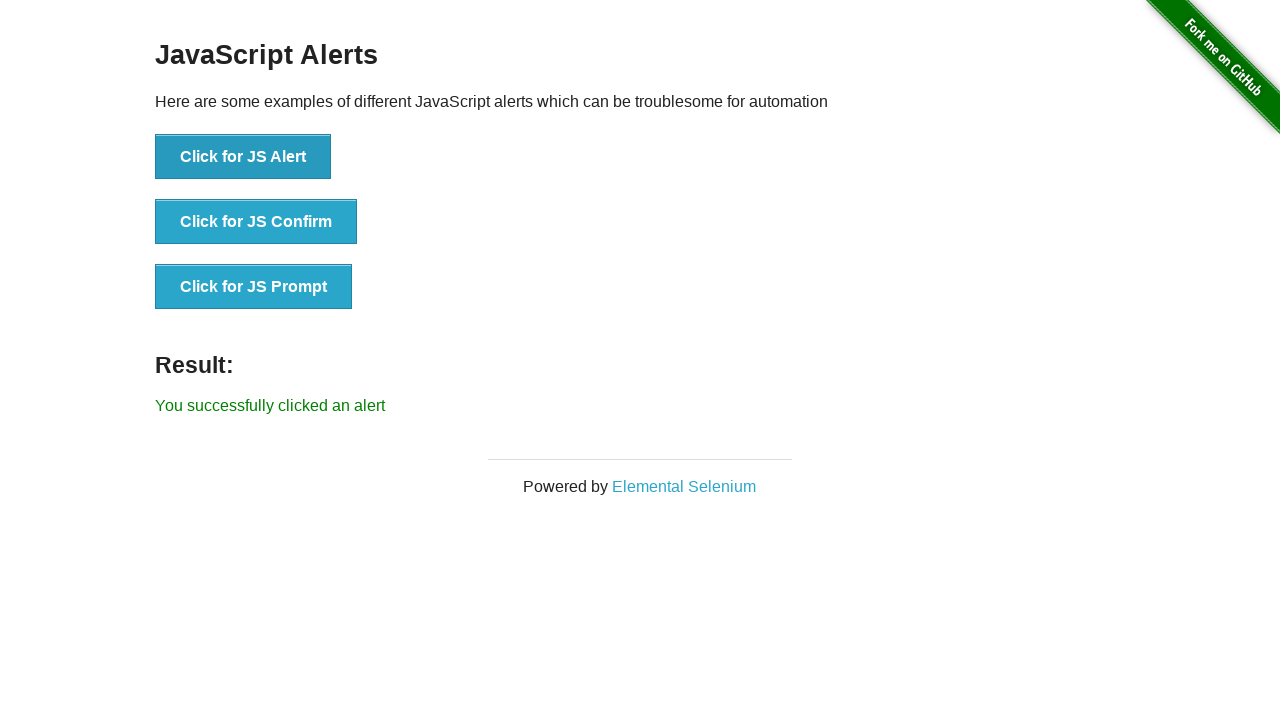

Registered dialog handler to accept alerts
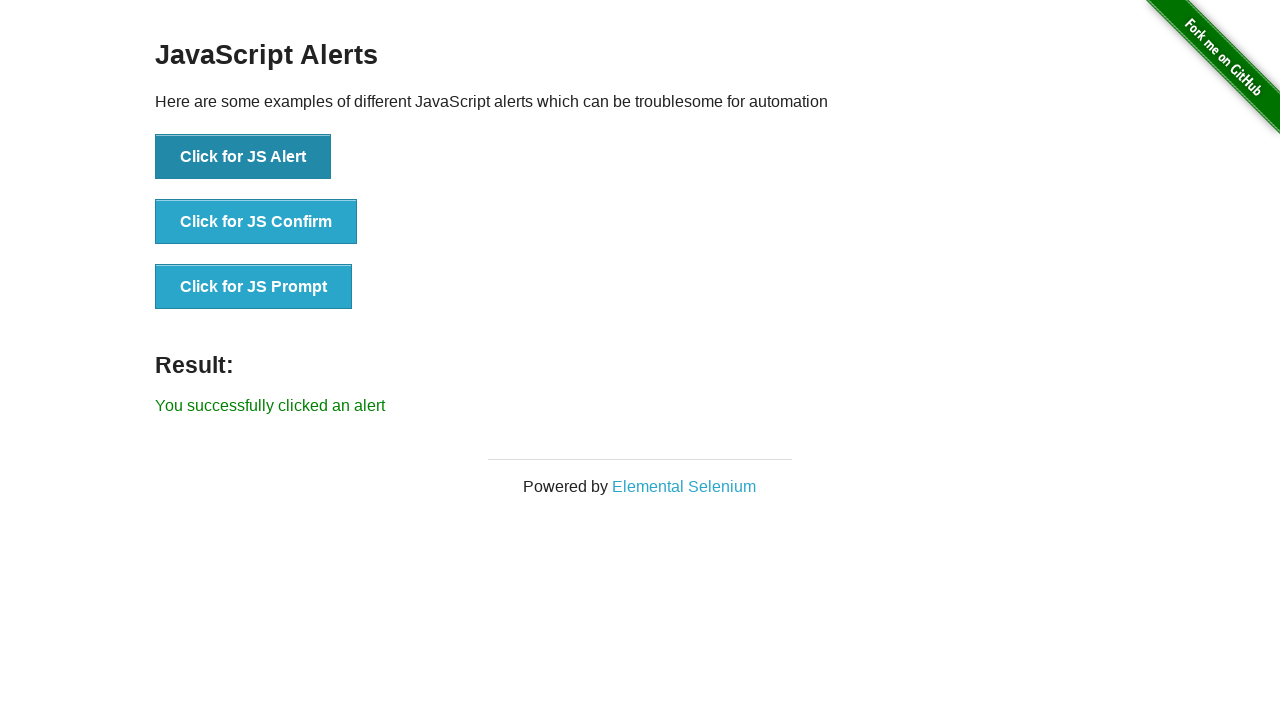

Waited for result message to appear
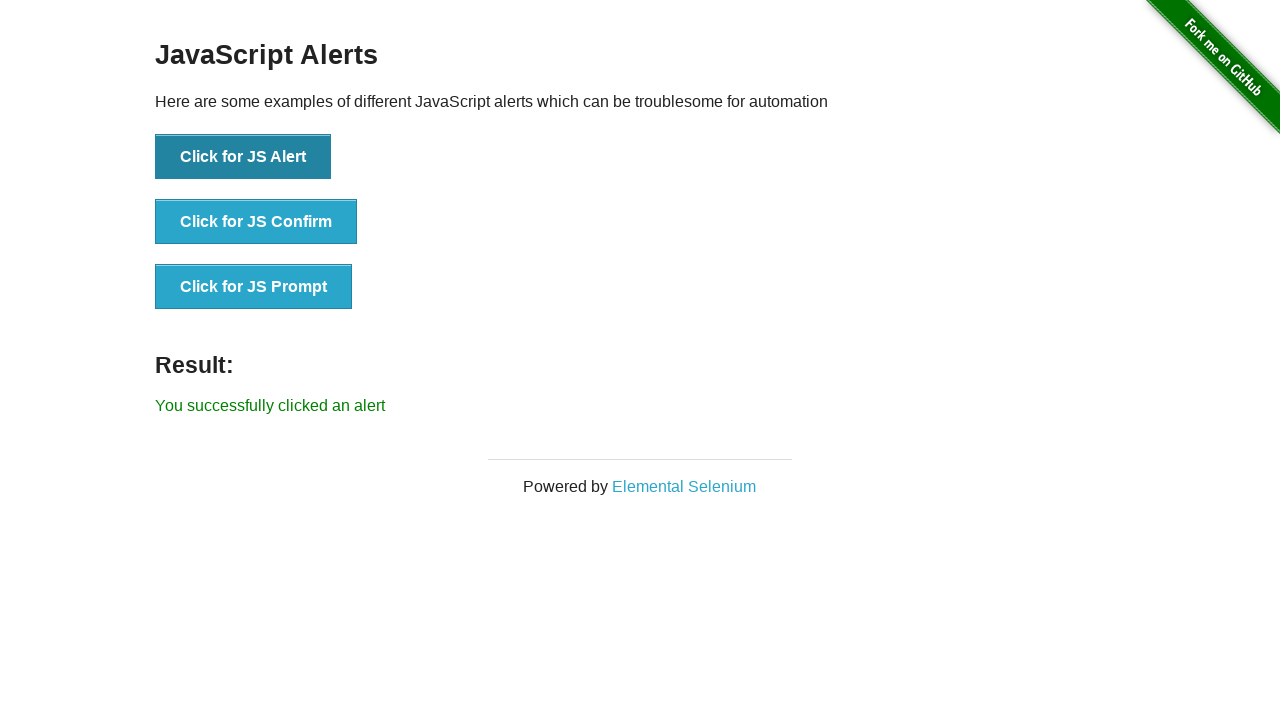

Verified result text is 'You successfully clicked an alert'
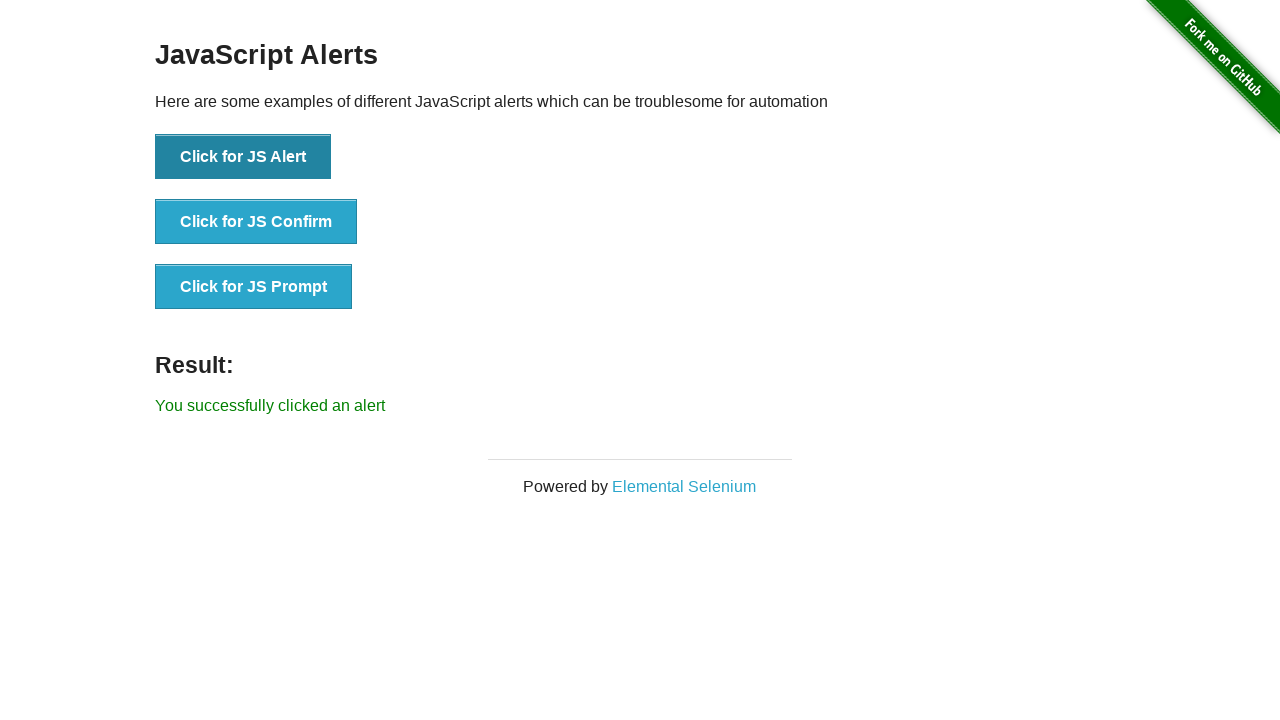

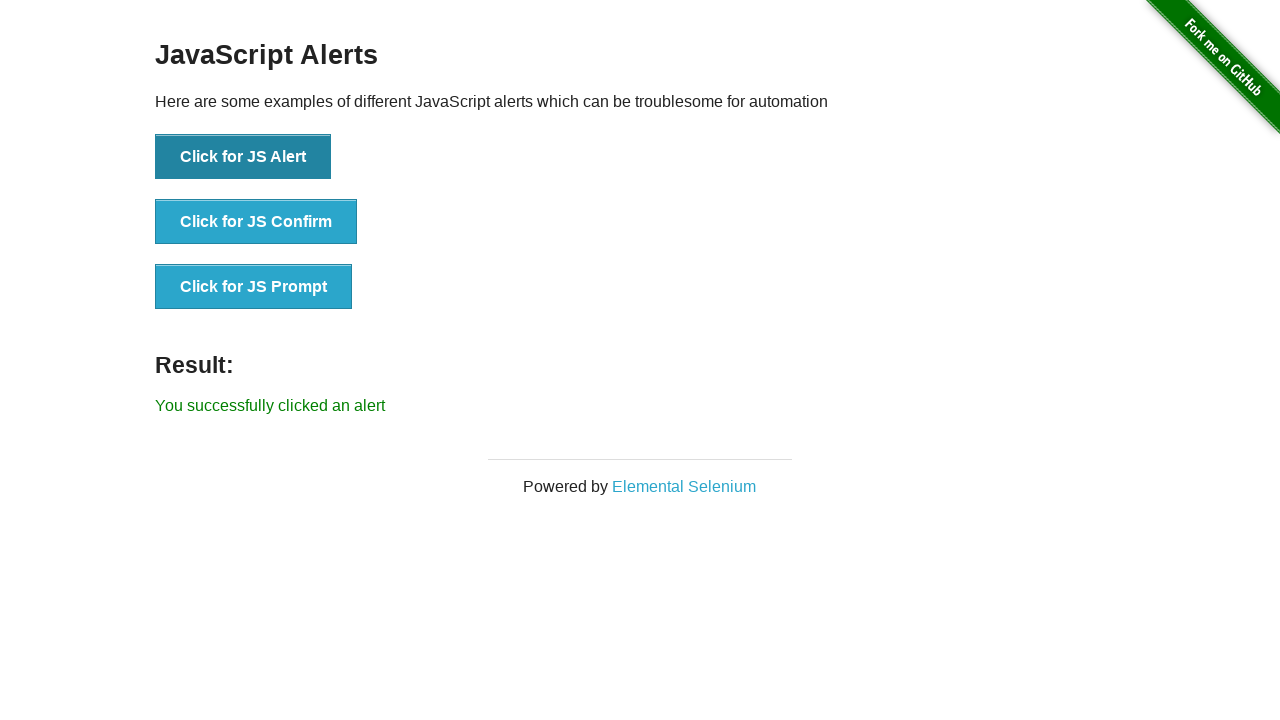